Tests the Actions API by hovering over a button element and clicking it, then verifying that the tooltip attribute is added to the element.

Starting URL: https://demoqa.com/tool-tips

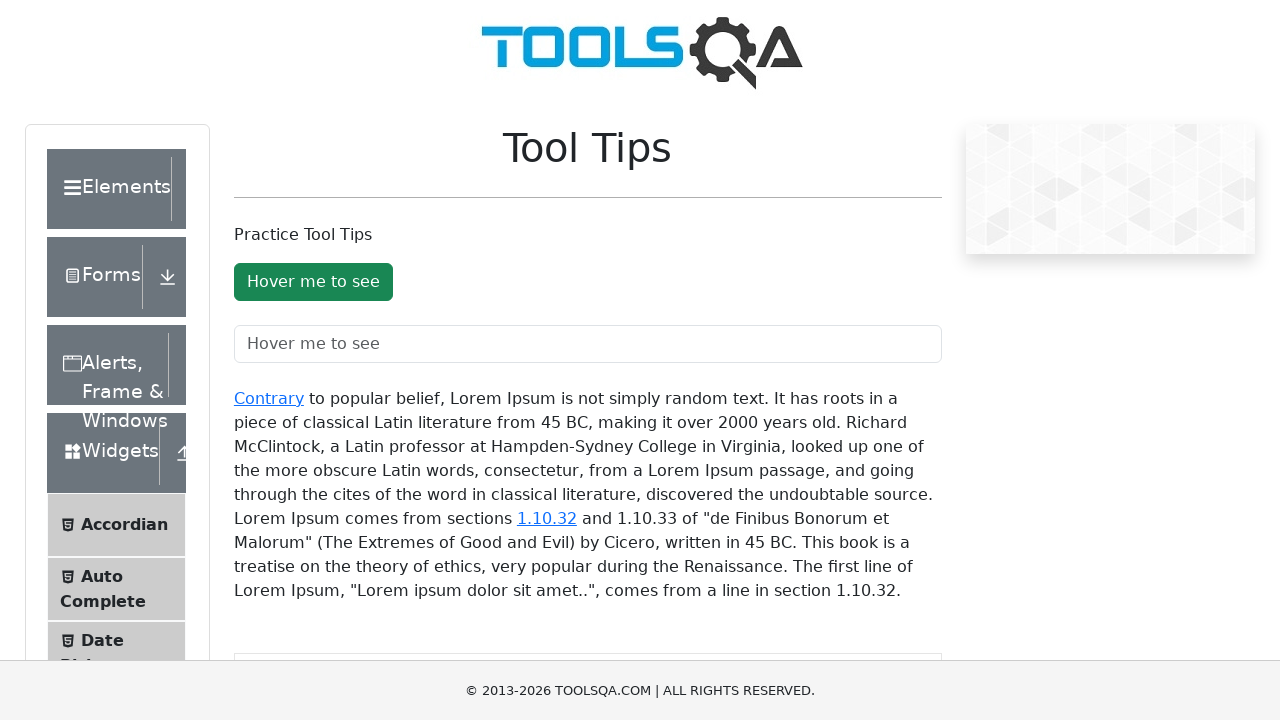

Hovered over tooltip button element at (313, 282) on #toolTipButton
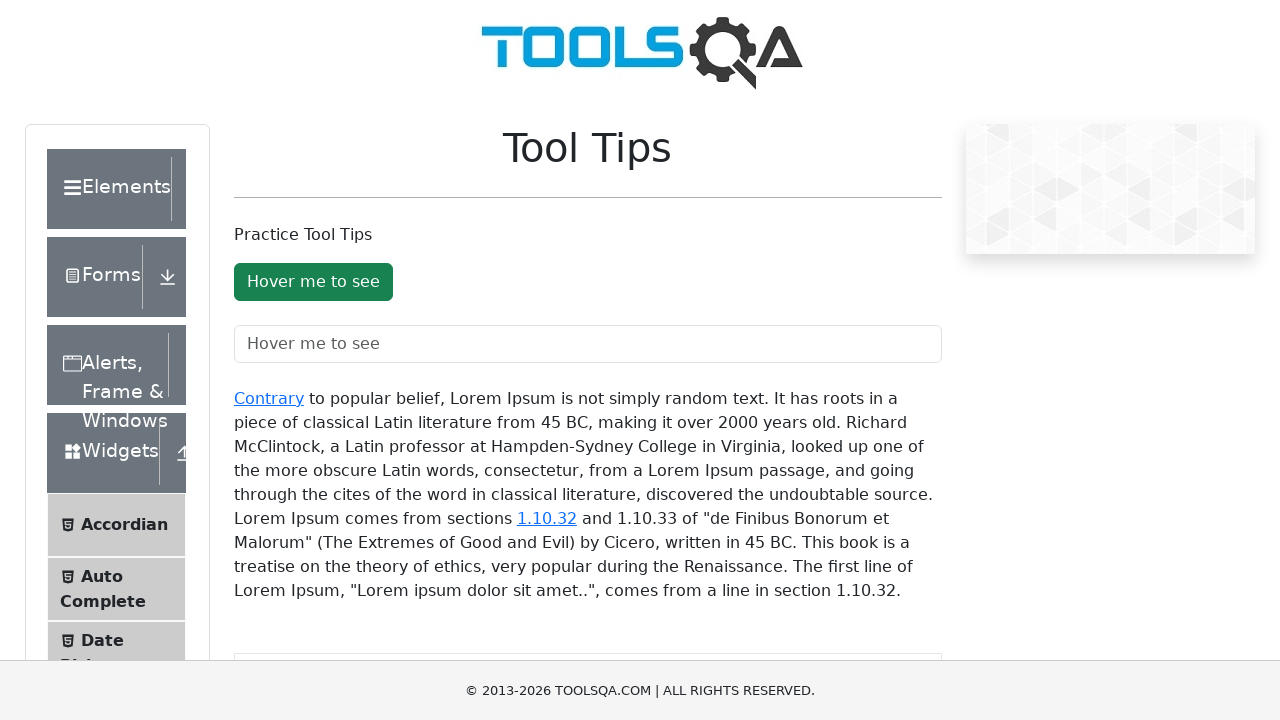

Clicked tooltip button at (313, 282) on #toolTipButton
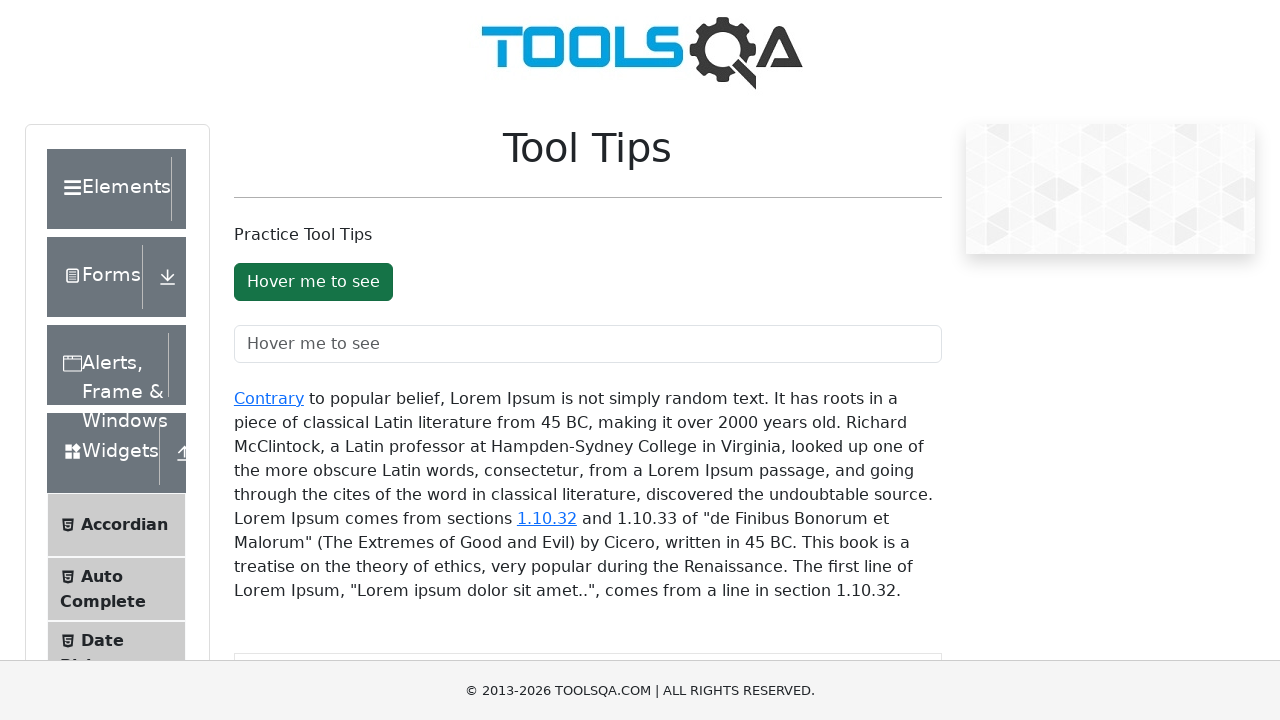

Verified tooltip attribute (aria-describedby) was added to button
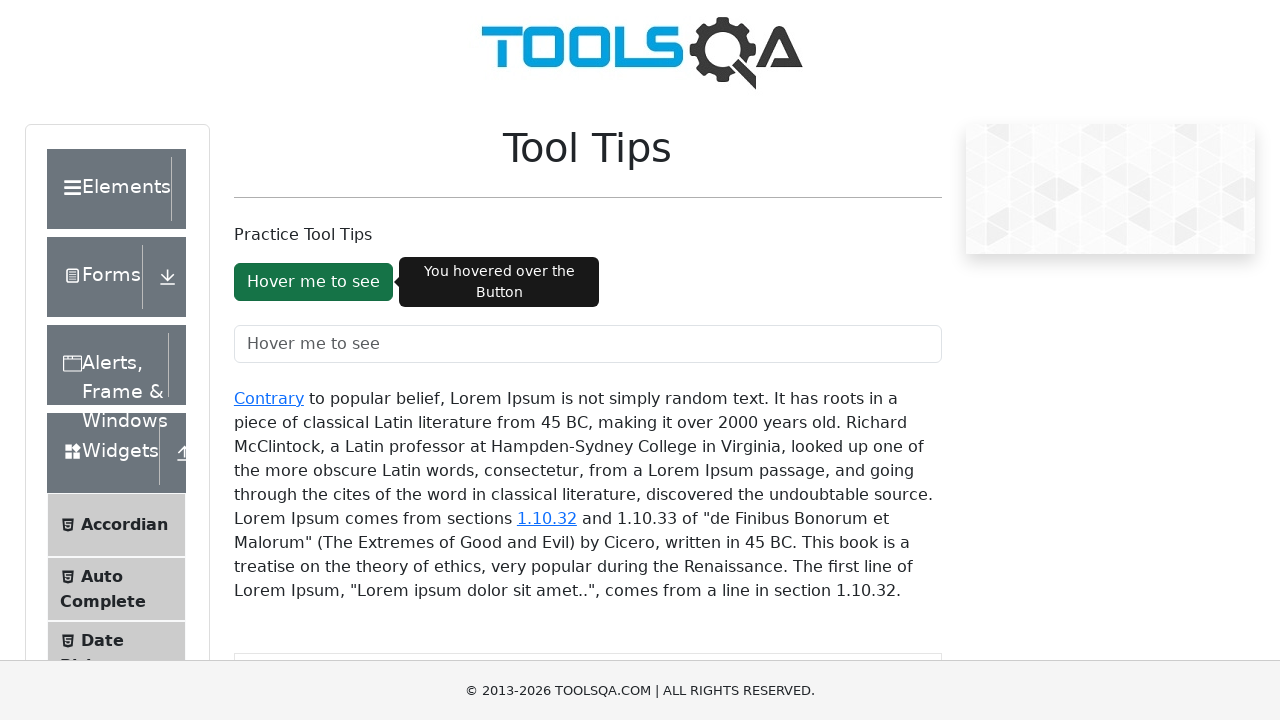

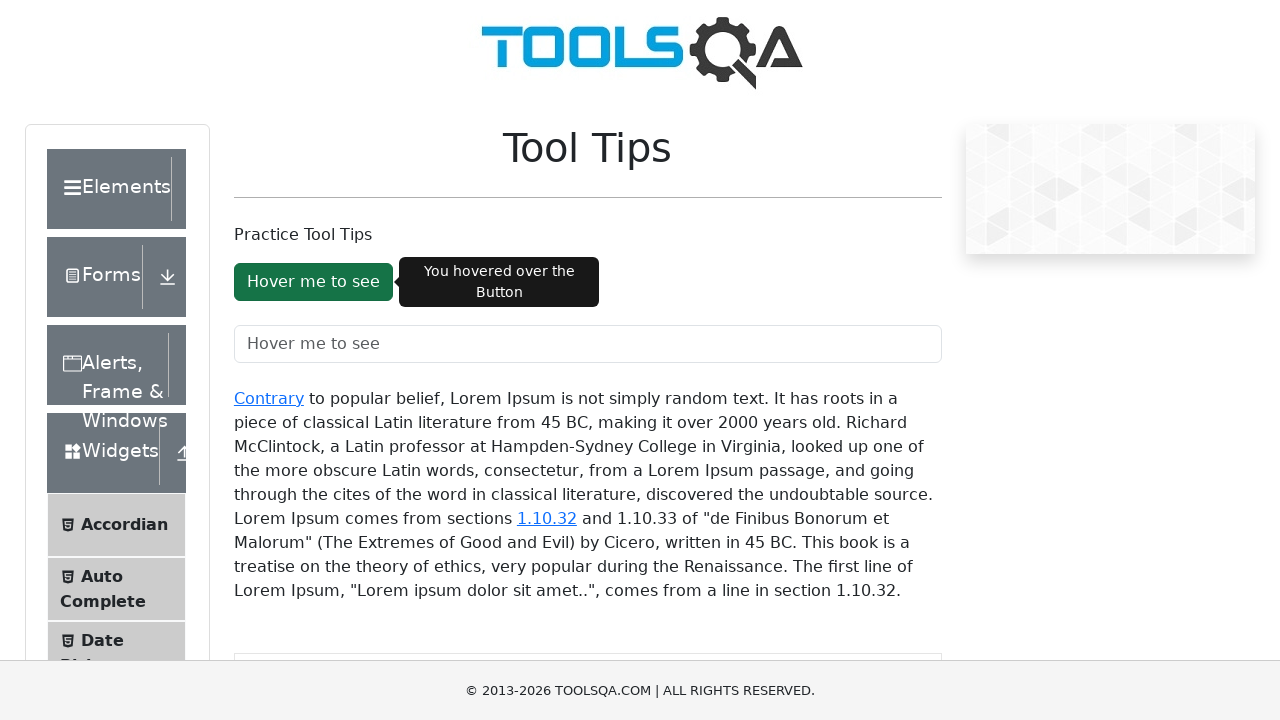